Tests dynamic properties page by clicking buttons that change state after delays - enable after 5 seconds, color change, and visible after 5 seconds

Starting URL: https://demoqa.com

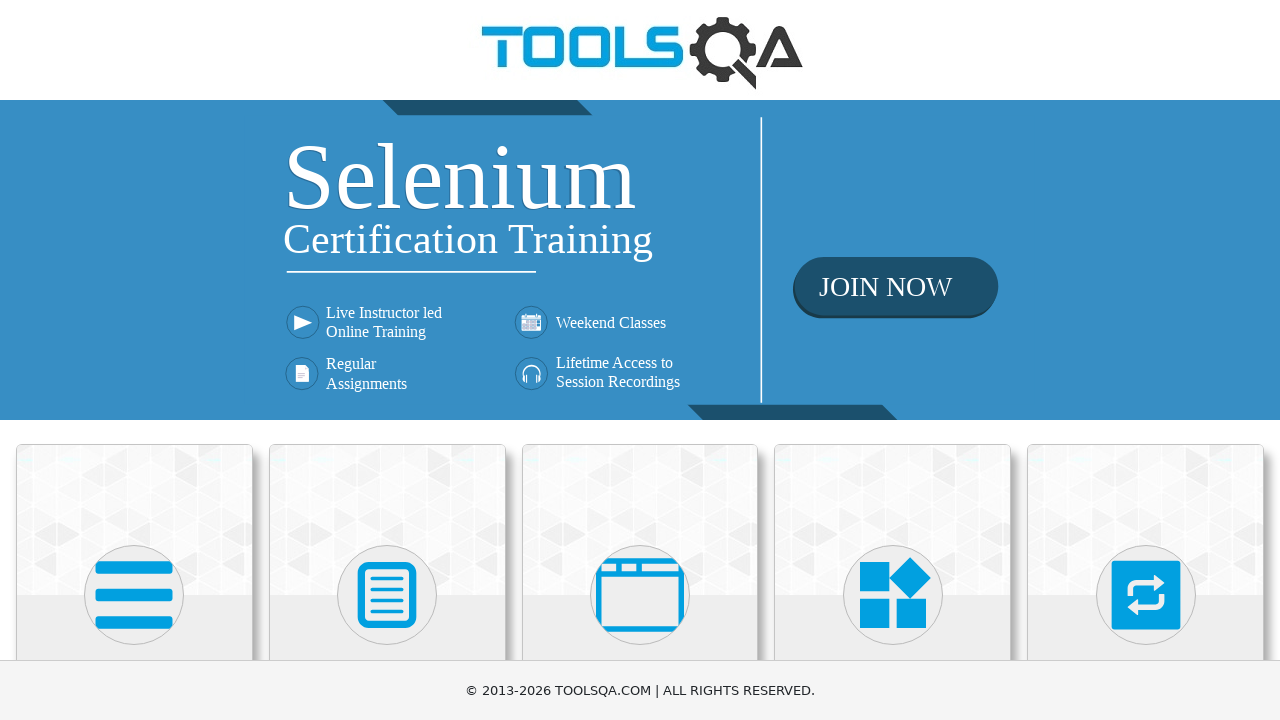

Navigated to DemoQA homepage
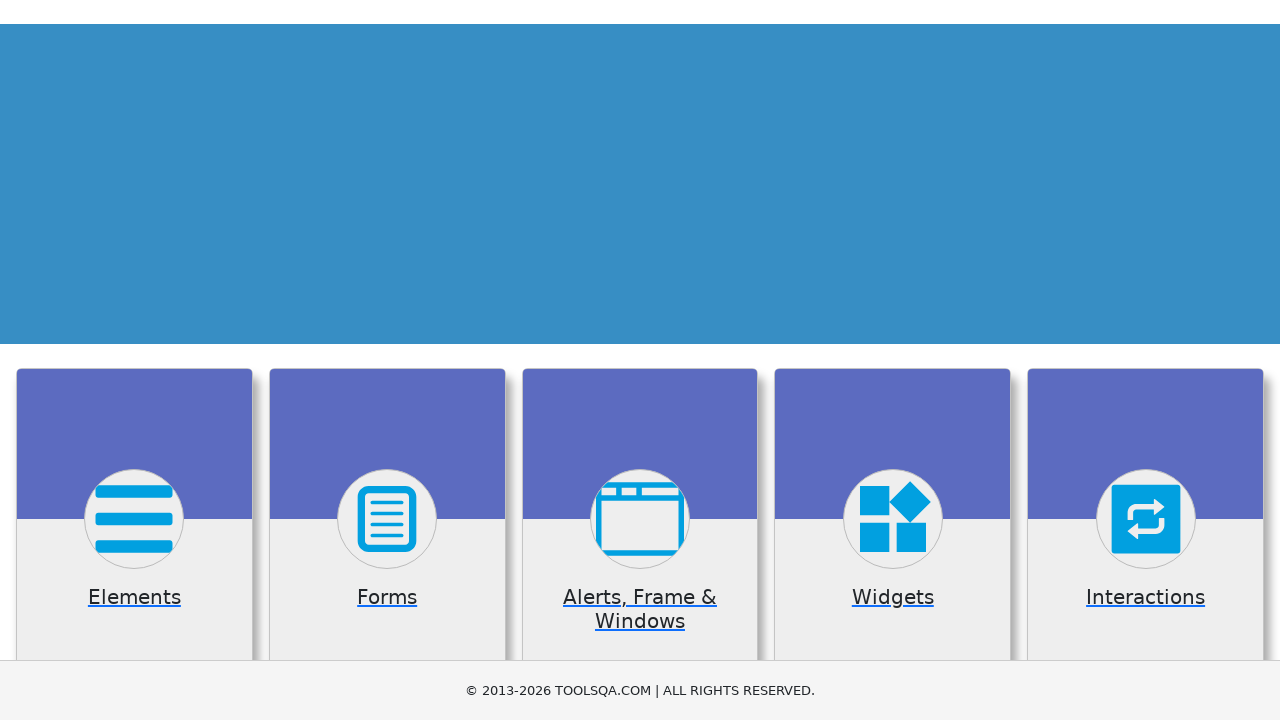

Clicked on Elements card at (134, 595) on (//div[@class='avatar mx-auto white'])[1]
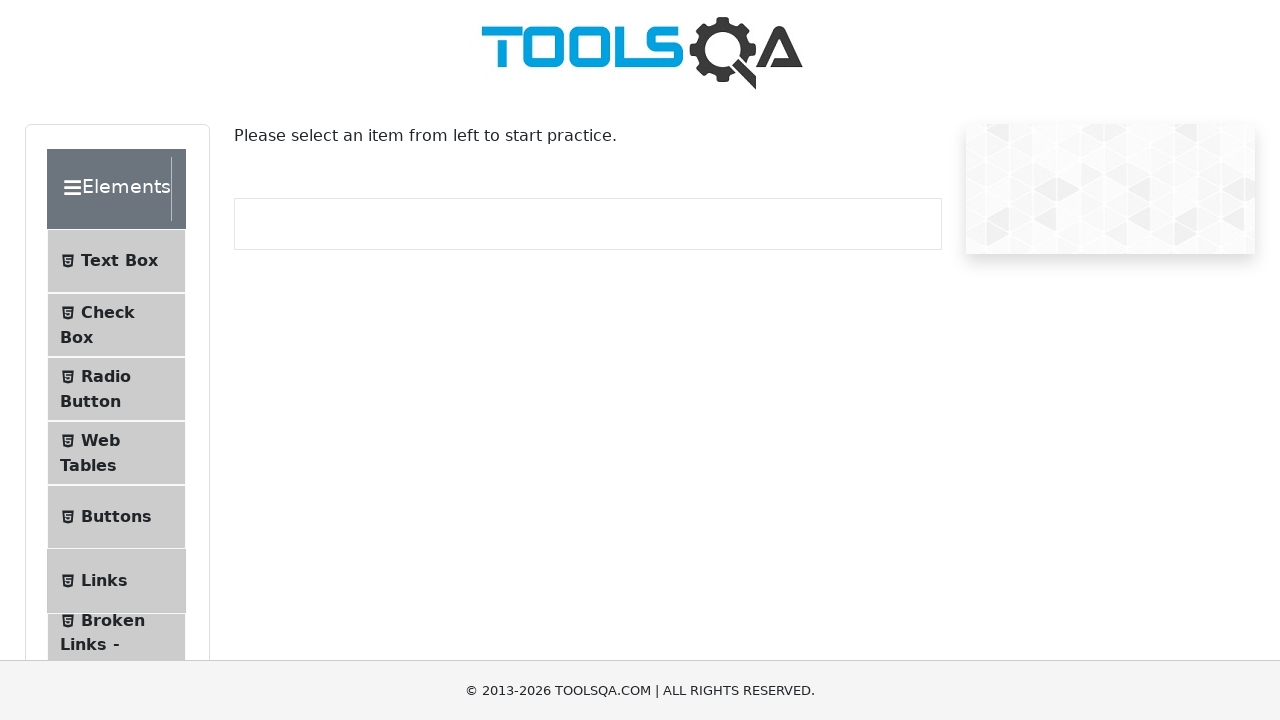

Clicked on Dynamic Properties submenu at (116, 360) on #item-8
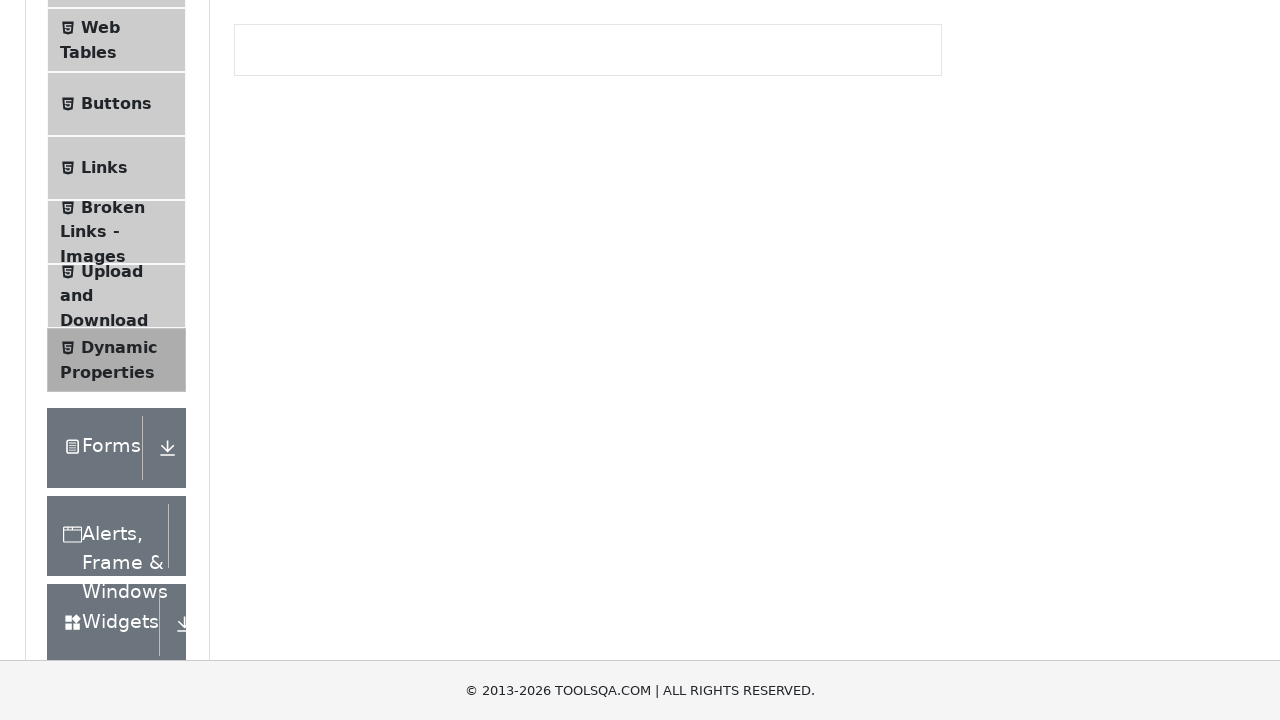

Waited for enable after button to be enabled (5 second delay)
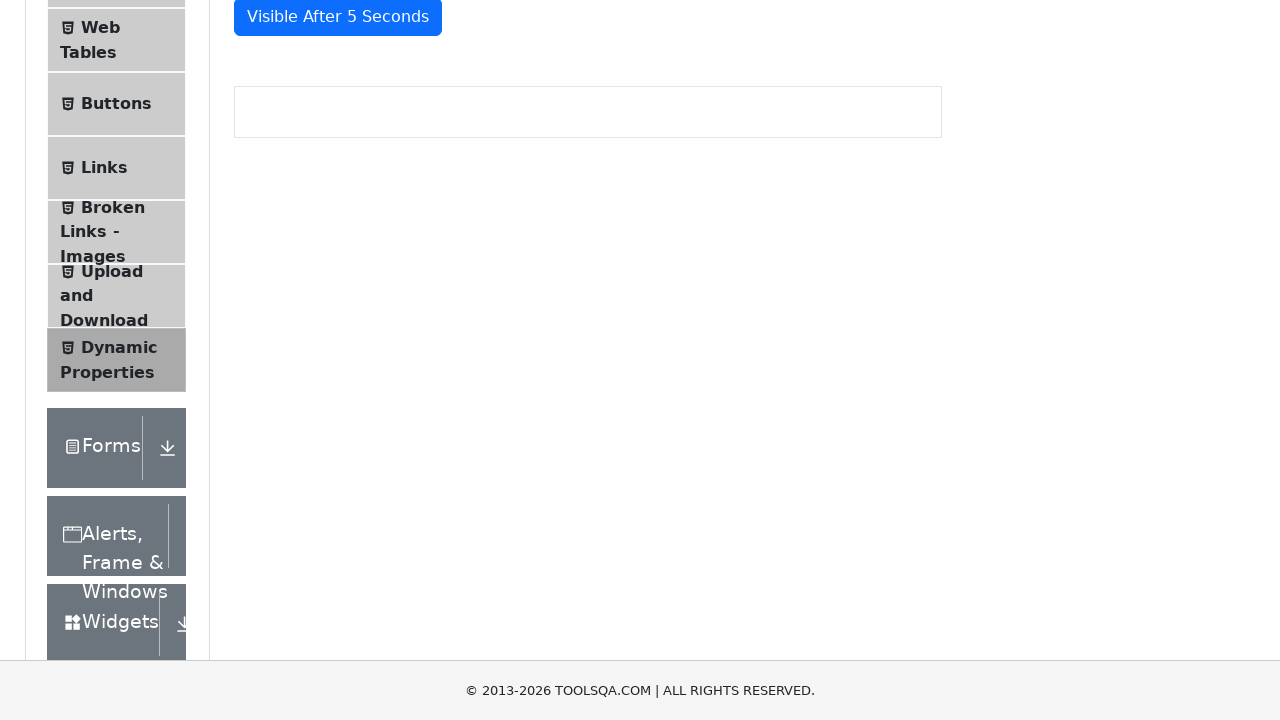

Clicked enable after button at (333, 306) on #enableAfter
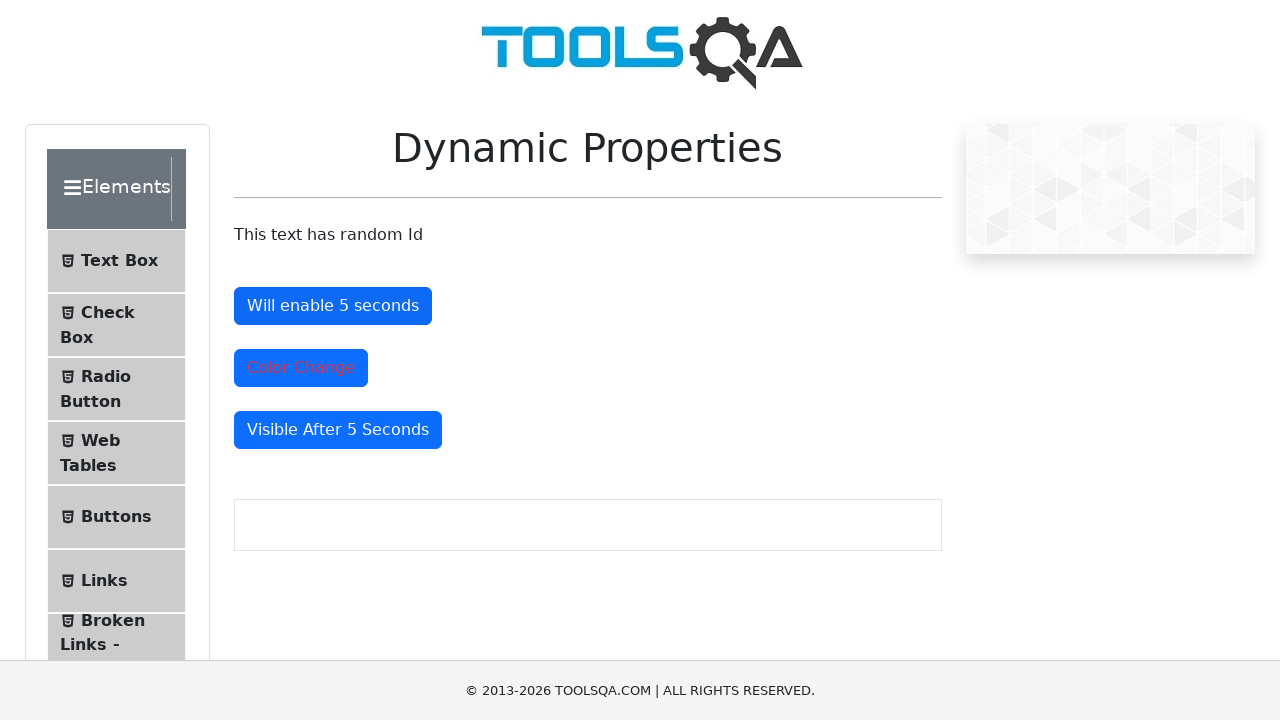

Clicked color change button at (301, 368) on #colorChange
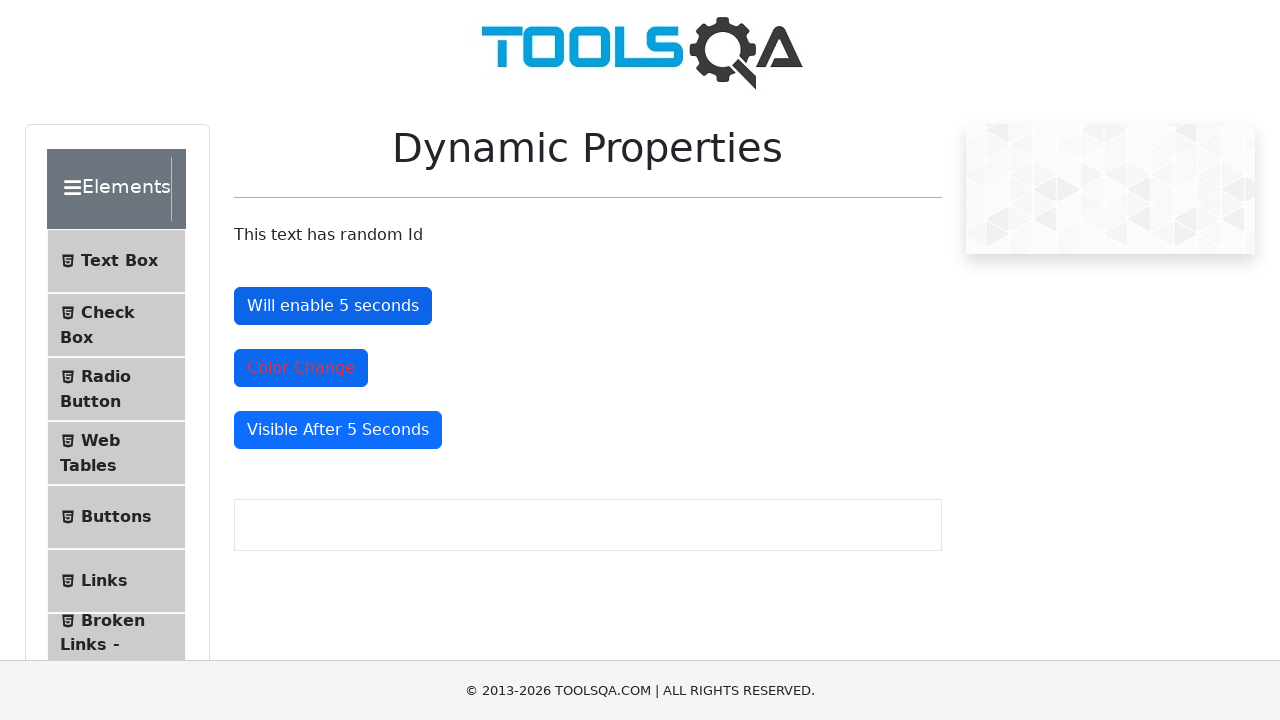

Clicked enable after button again at (333, 306) on #enableAfter
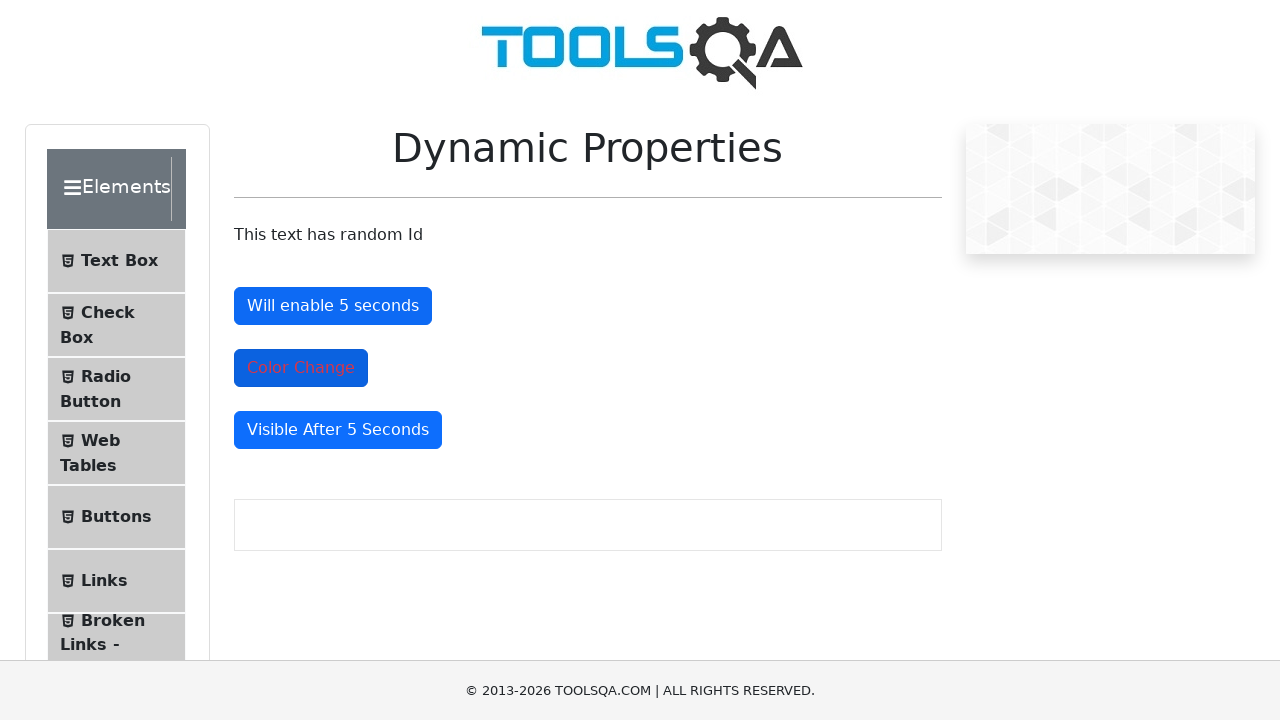

Clicked color change button again at (301, 368) on #colorChange
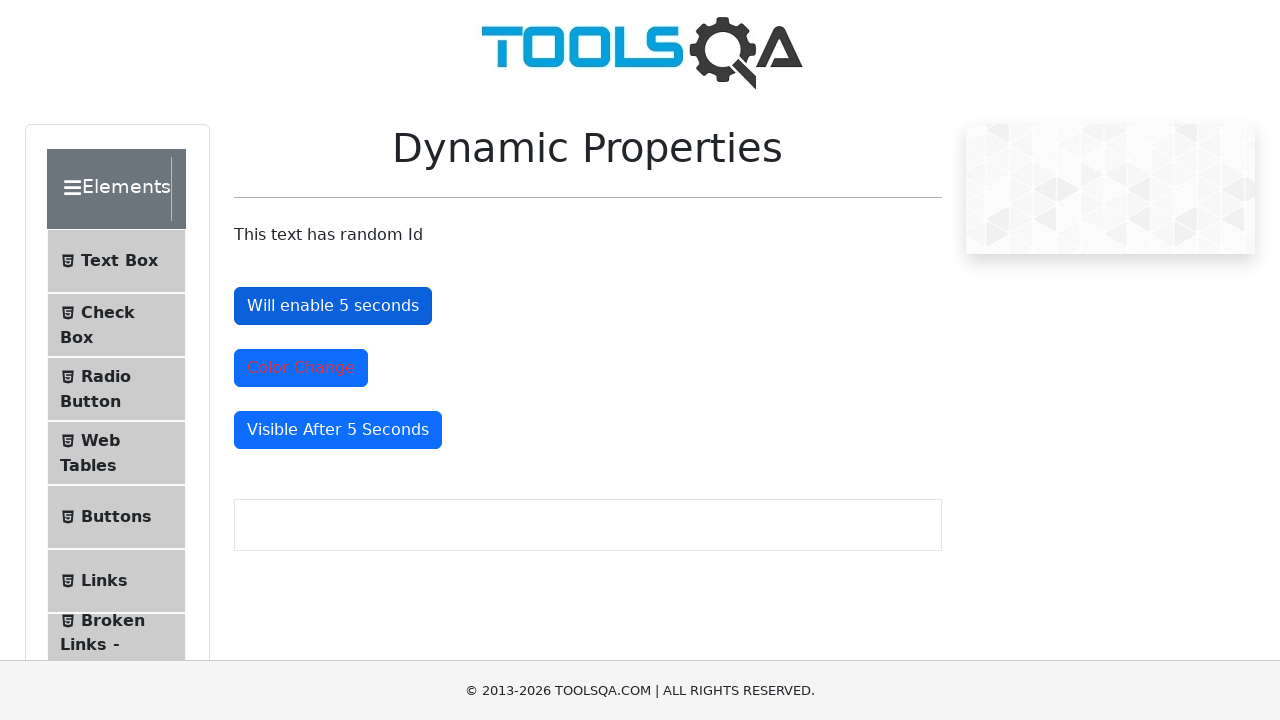

Waited for visible after button to appear (5 second delay)
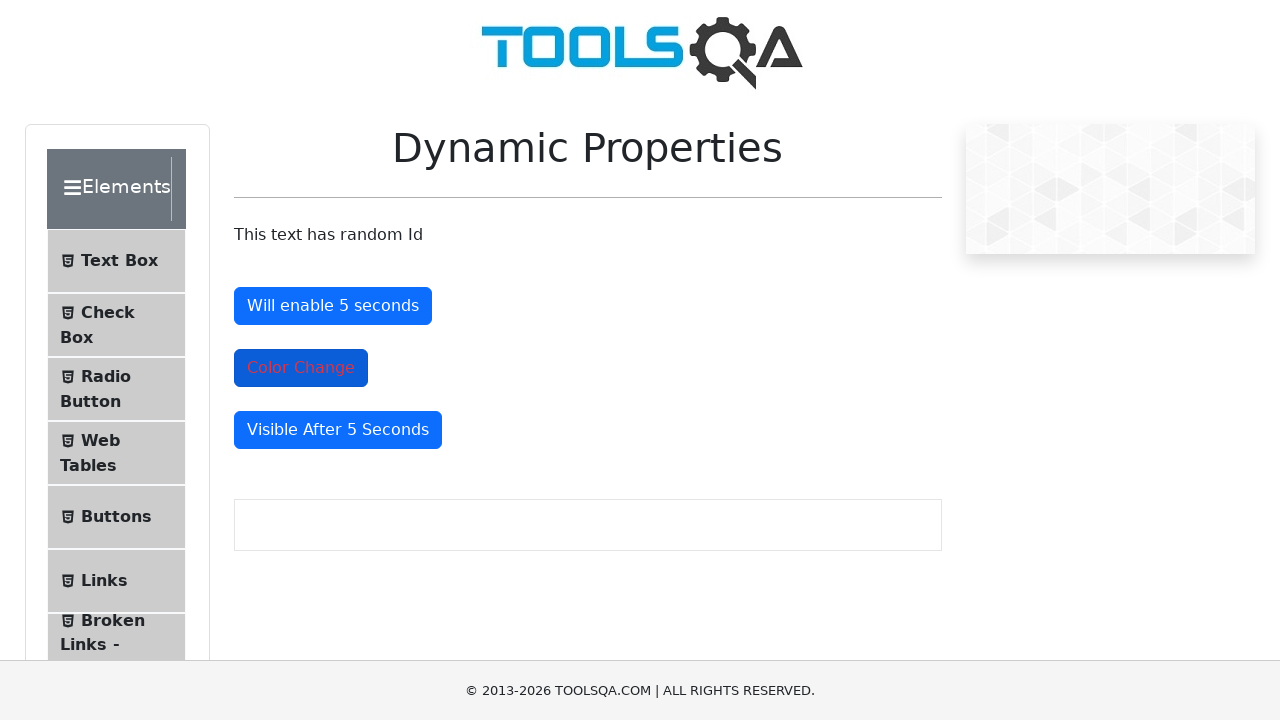

Clicked visible after button at (338, 430) on #visibleAfter
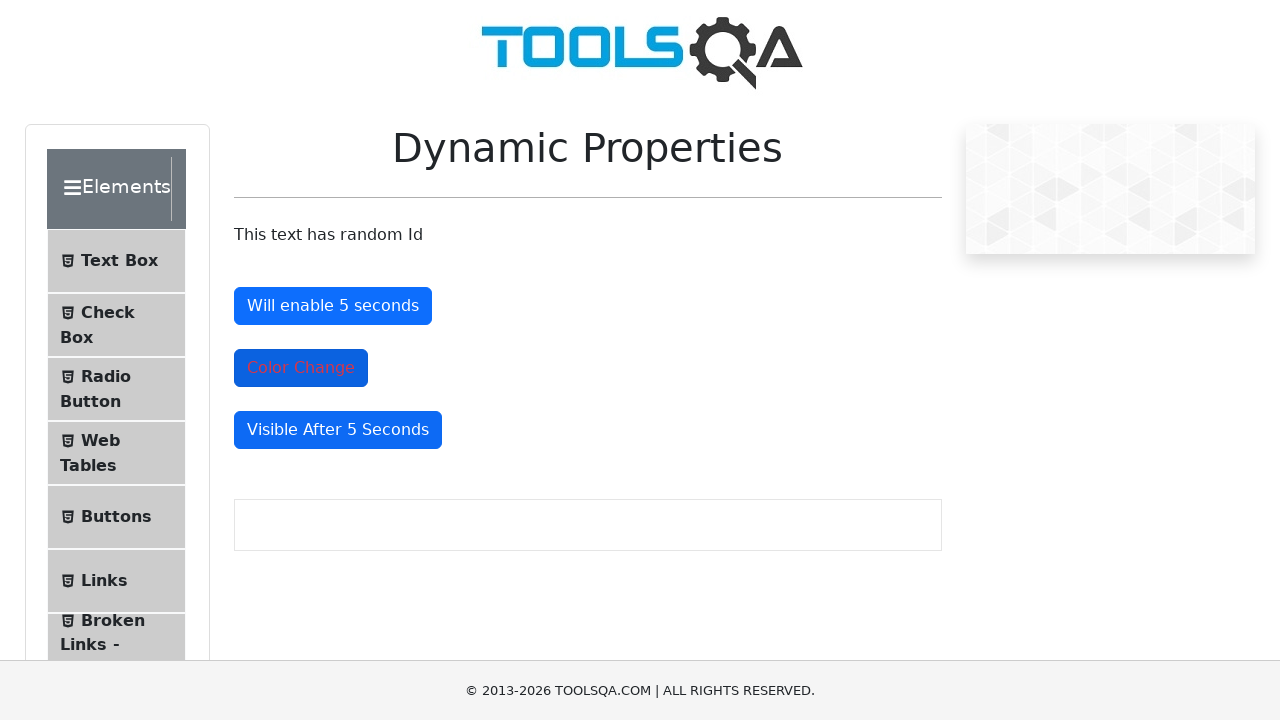

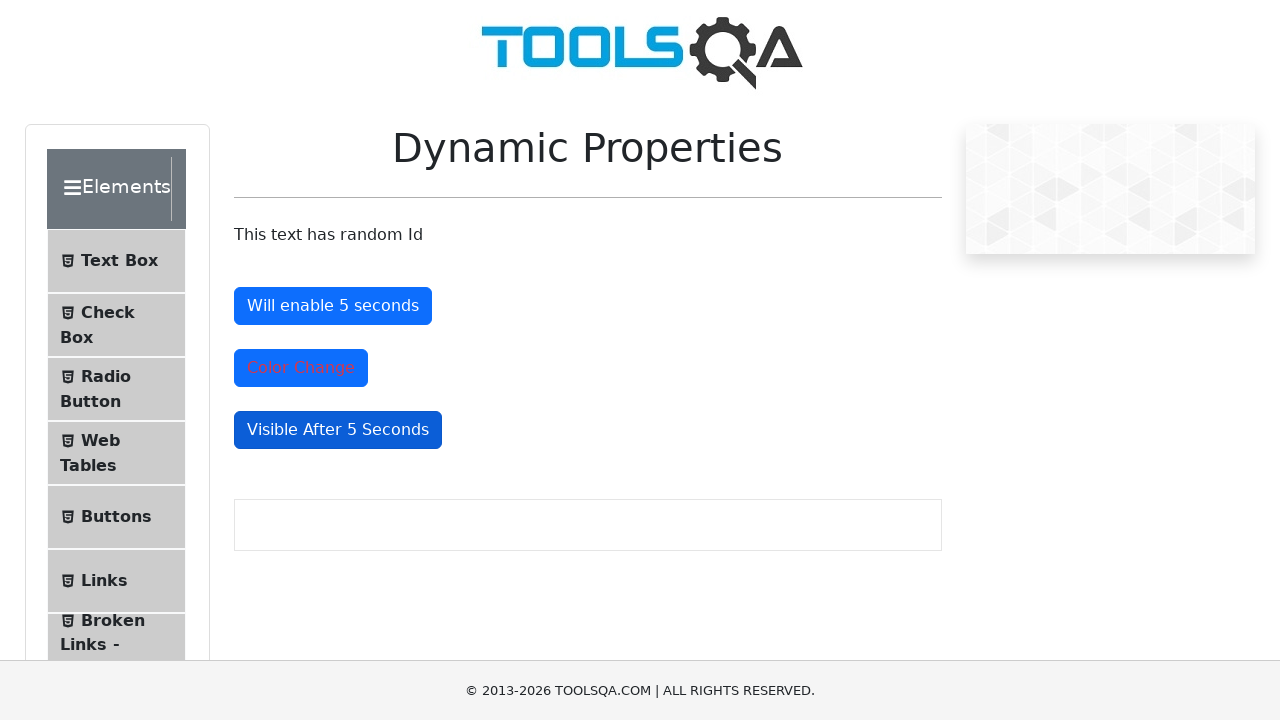